Tests drag and drop functionality by dragging an element from source to target location on jQuery UI demo page

Starting URL: https://jqueryui.com/droppable/

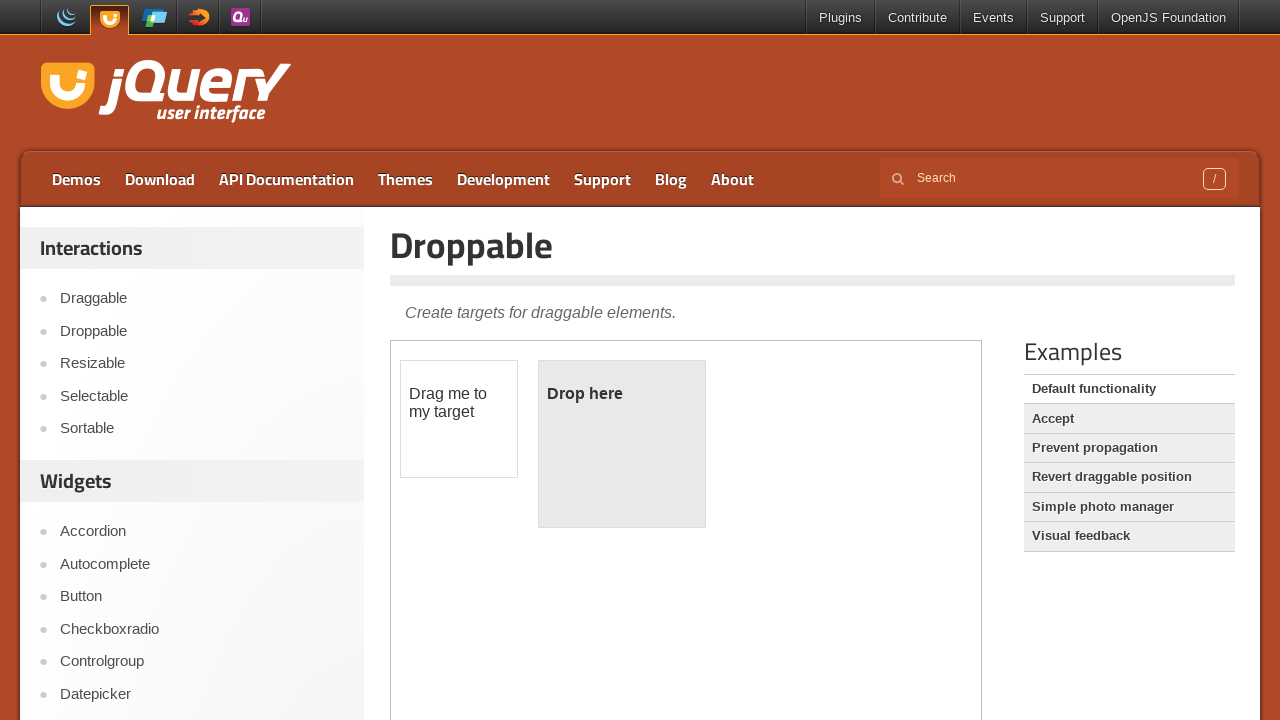

Located the first iframe containing the drag and drop demo
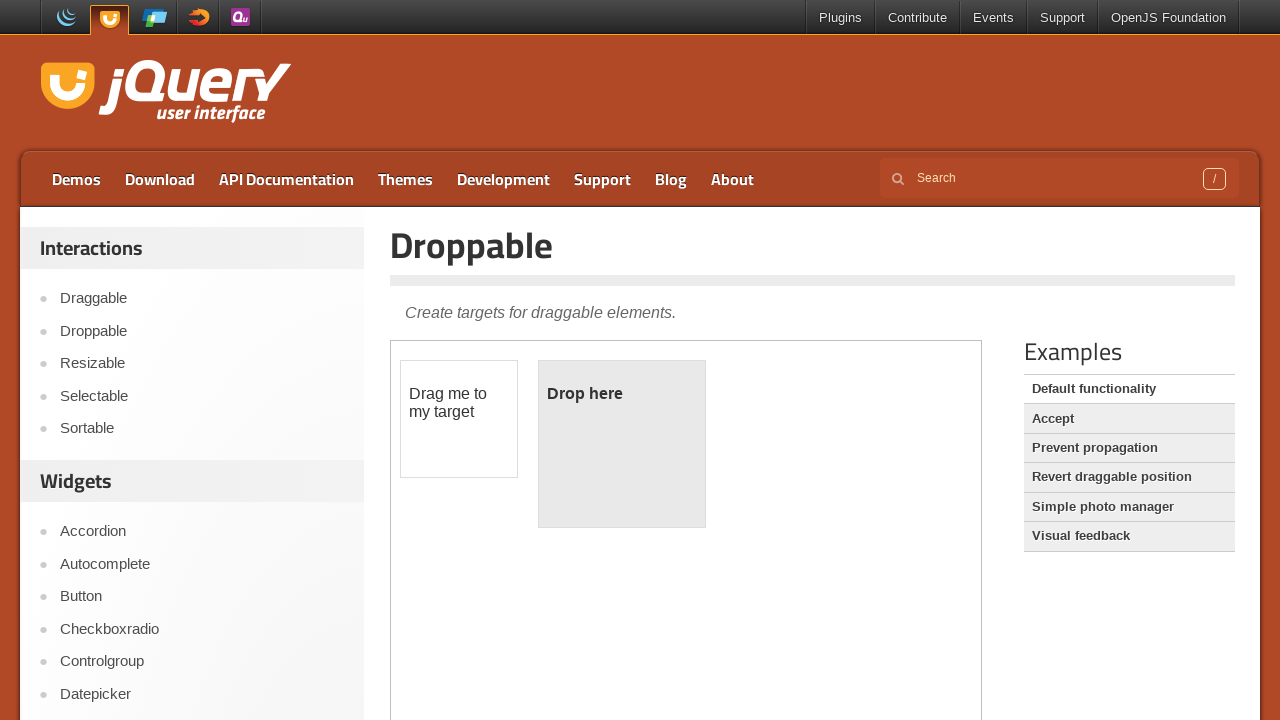

Located the draggable element with id 'draggable'
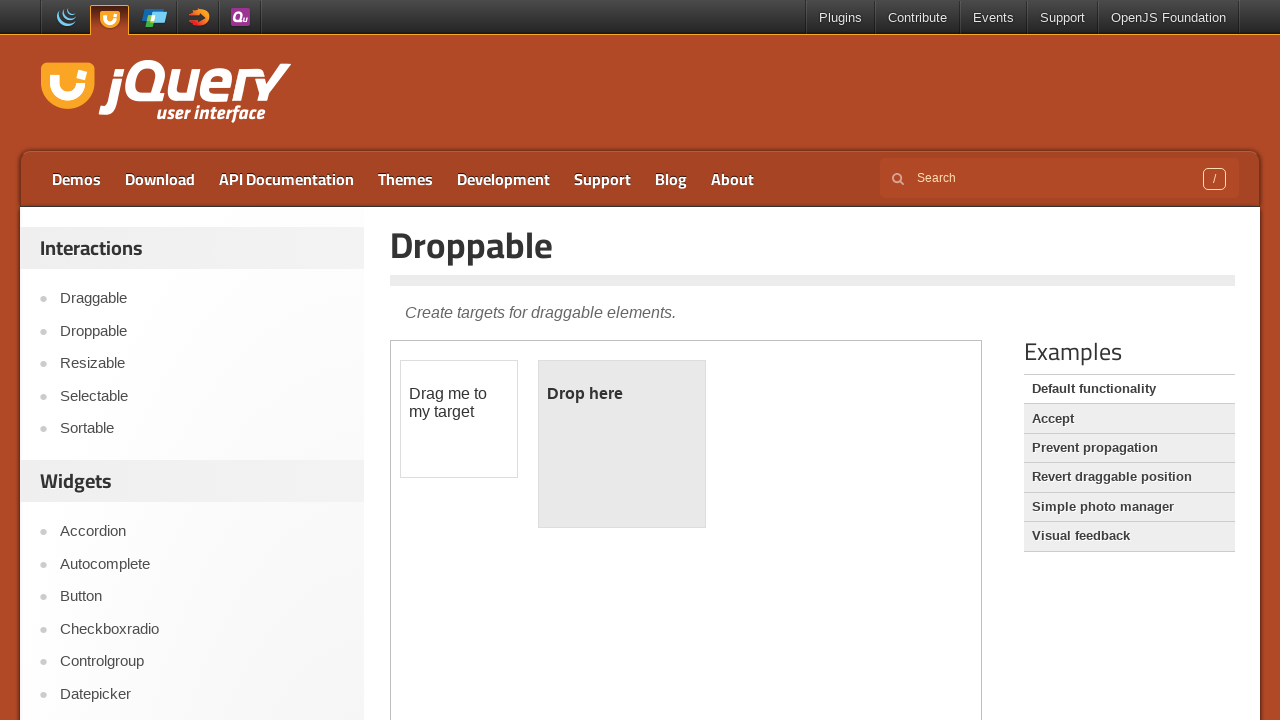

Located the droppable target element with id 'droppable'
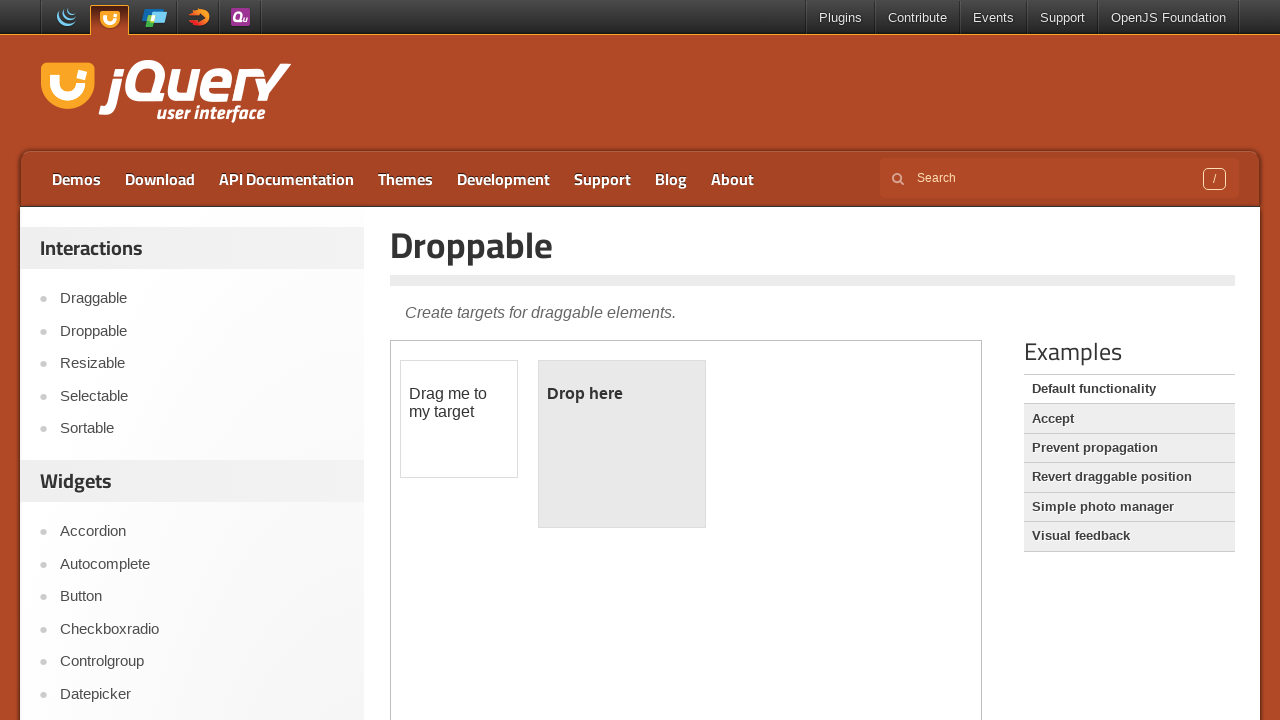

Dragged the draggable element to the droppable target location at (622, 444)
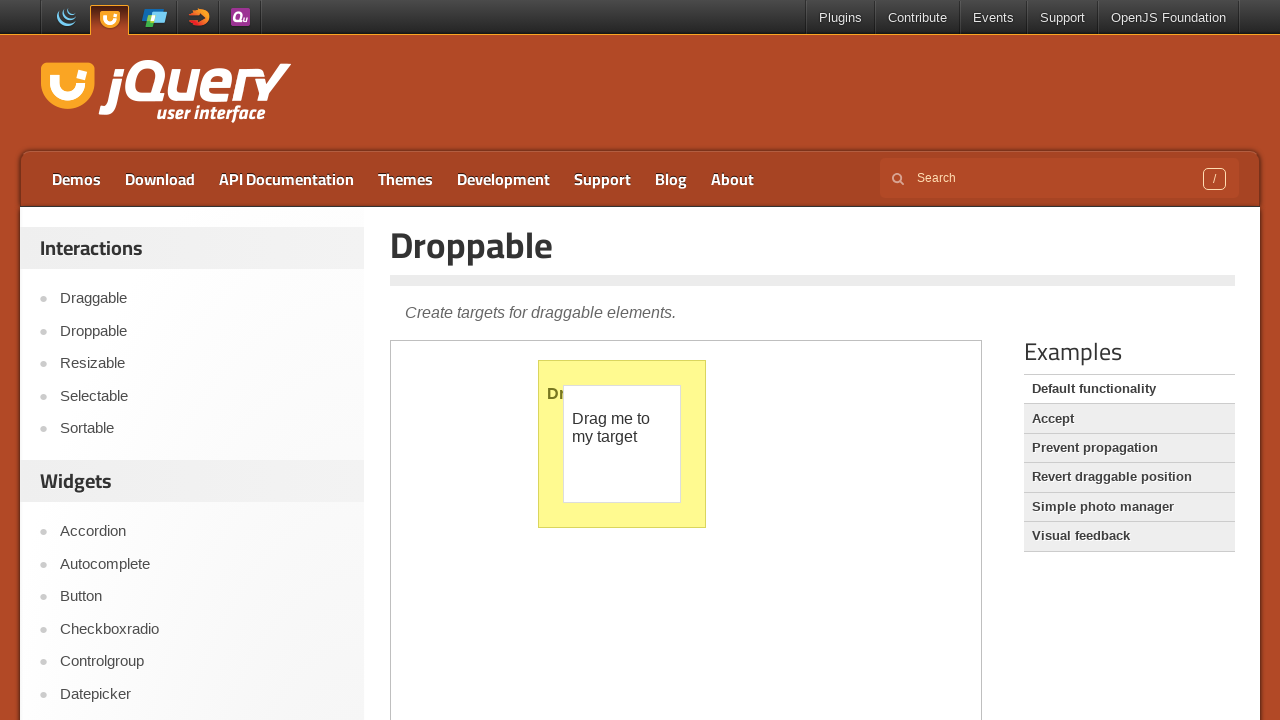

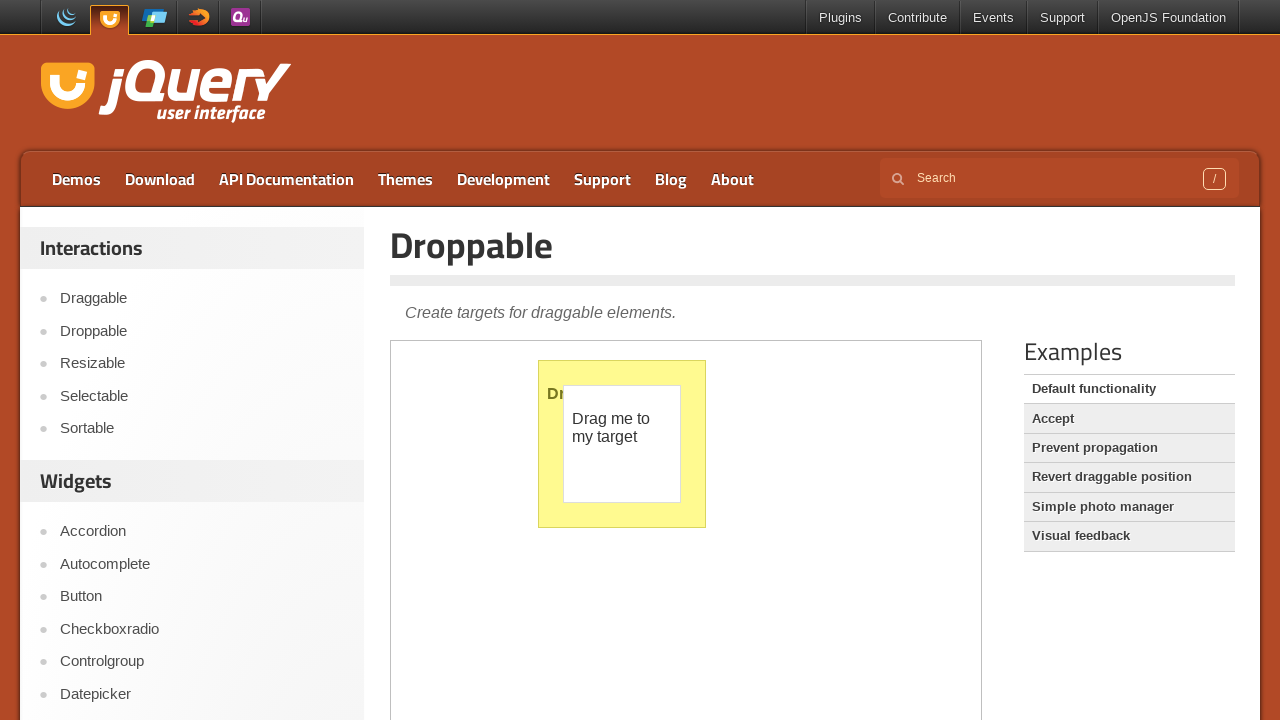